Tests confirmation alert handling by clicking a button, dismissing the confirmation dialog, and verifying the result

Starting URL: https://demoqa.com/alerts

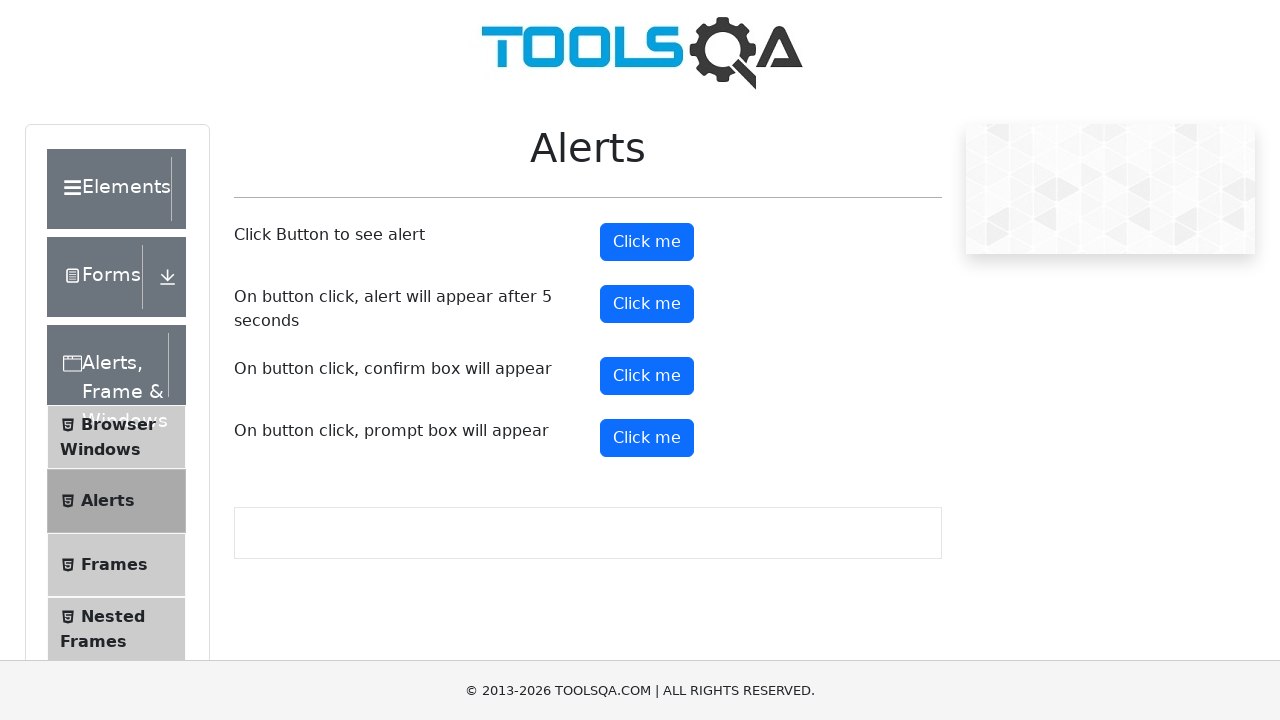

Set up dialog handler to dismiss confirmation dialogs
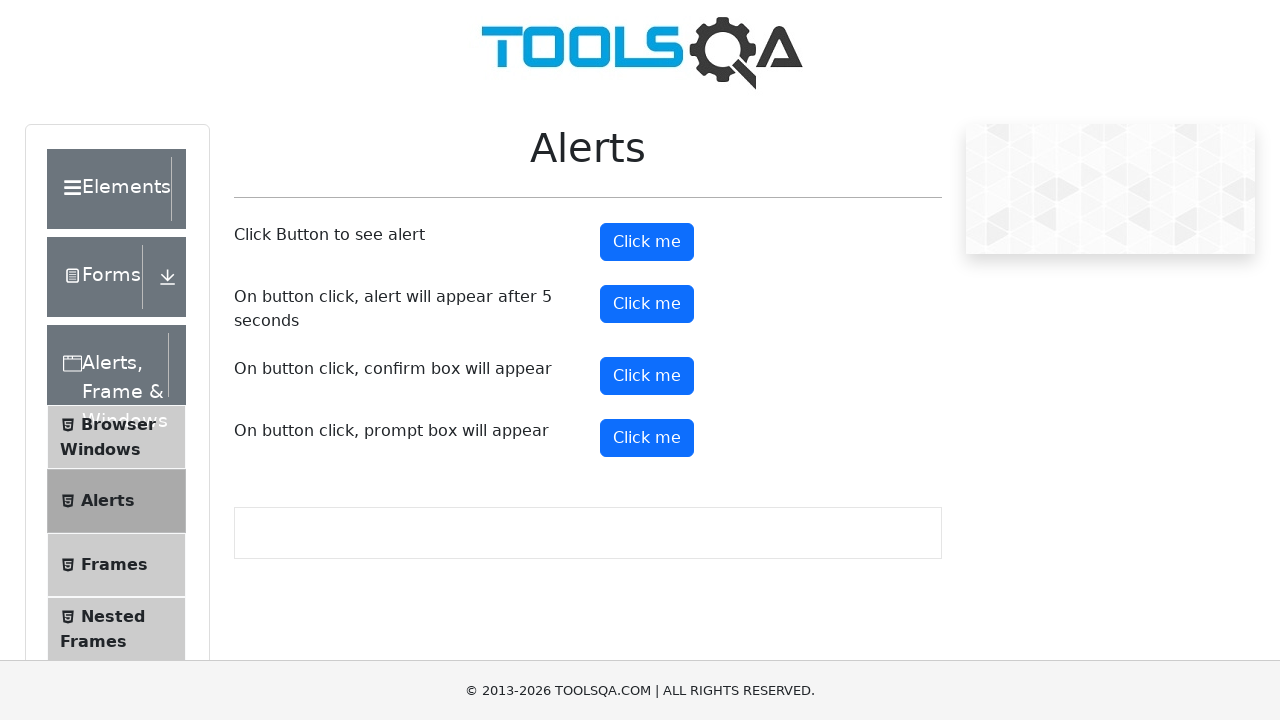

Clicked the confirm button to trigger confirmation dialog at (647, 376) on button#confirmButton
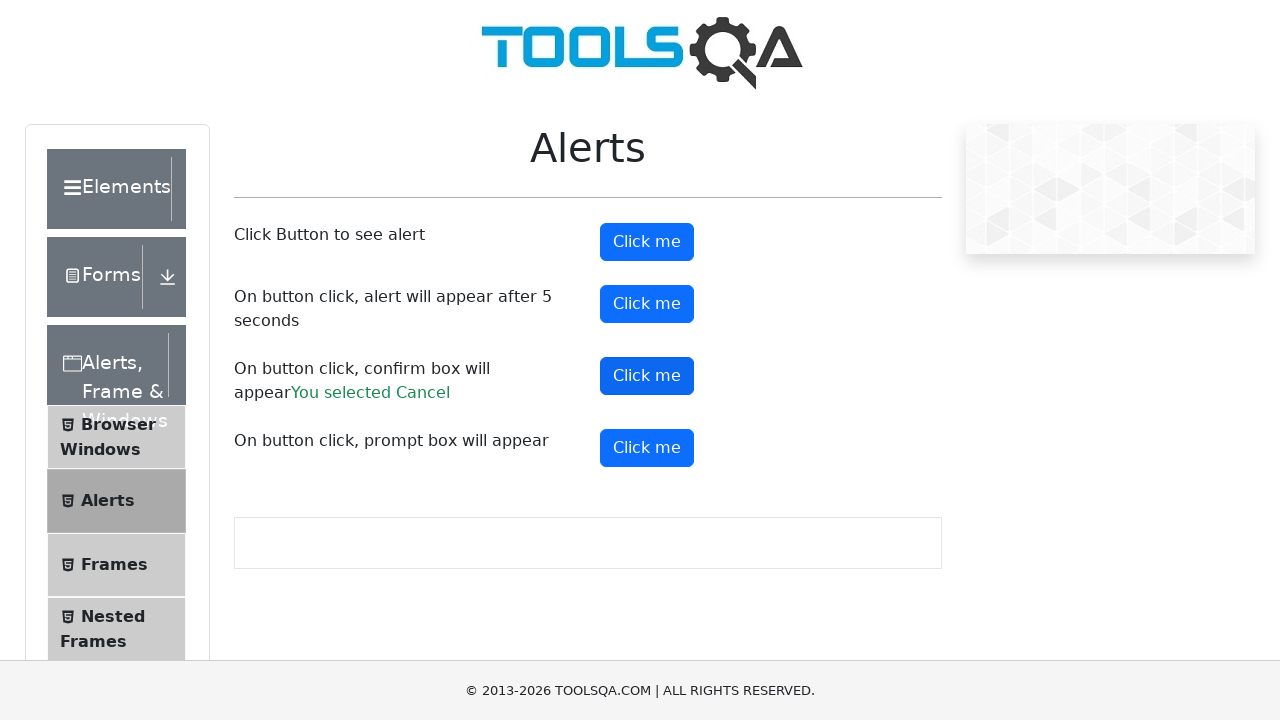

Confirmation result appeared on page after dismissing dialog
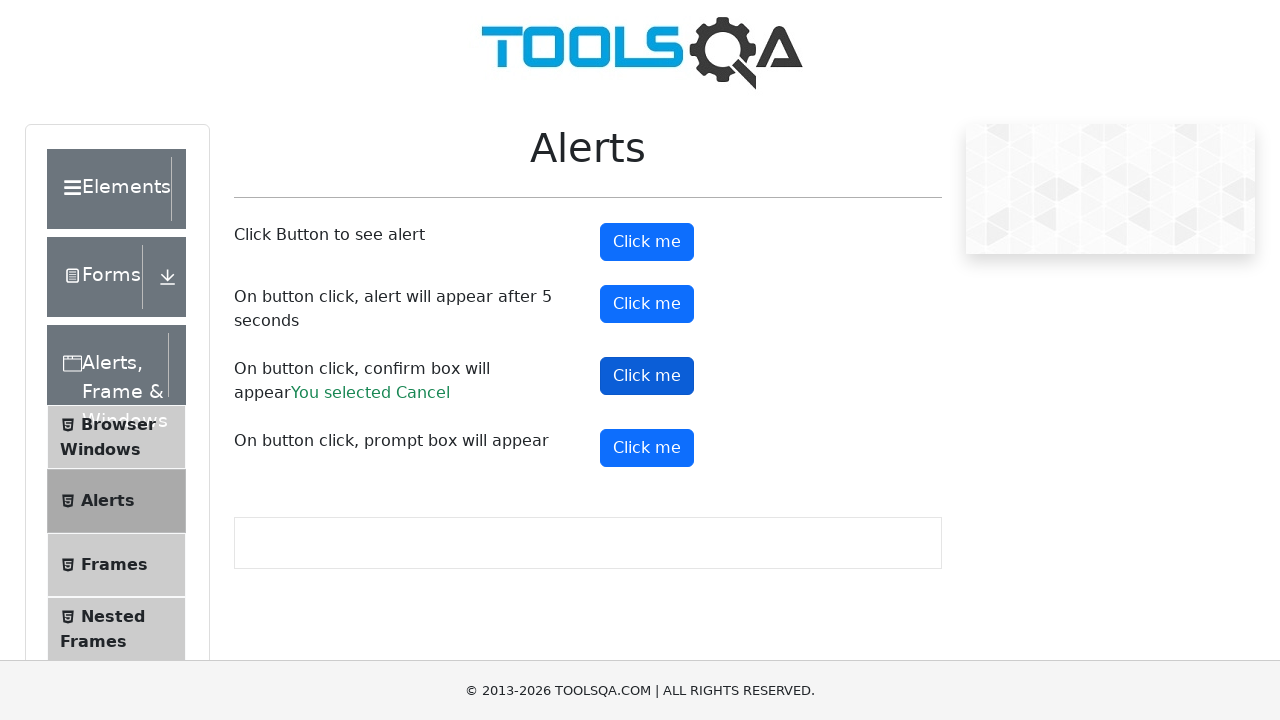

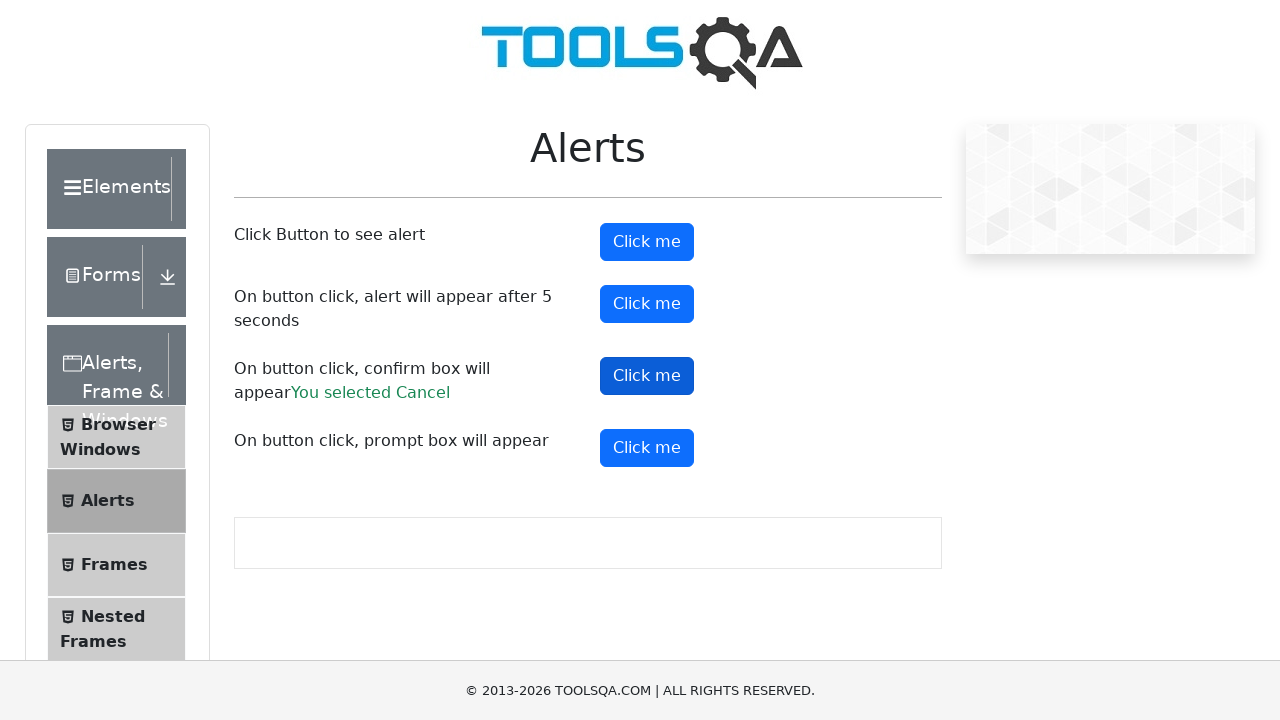